Tests dynamic autocomplete dropdown by typing a country name and selecting from suggestions

Starting URL: https://rahulshettyacademy.com/AutomationPractice/

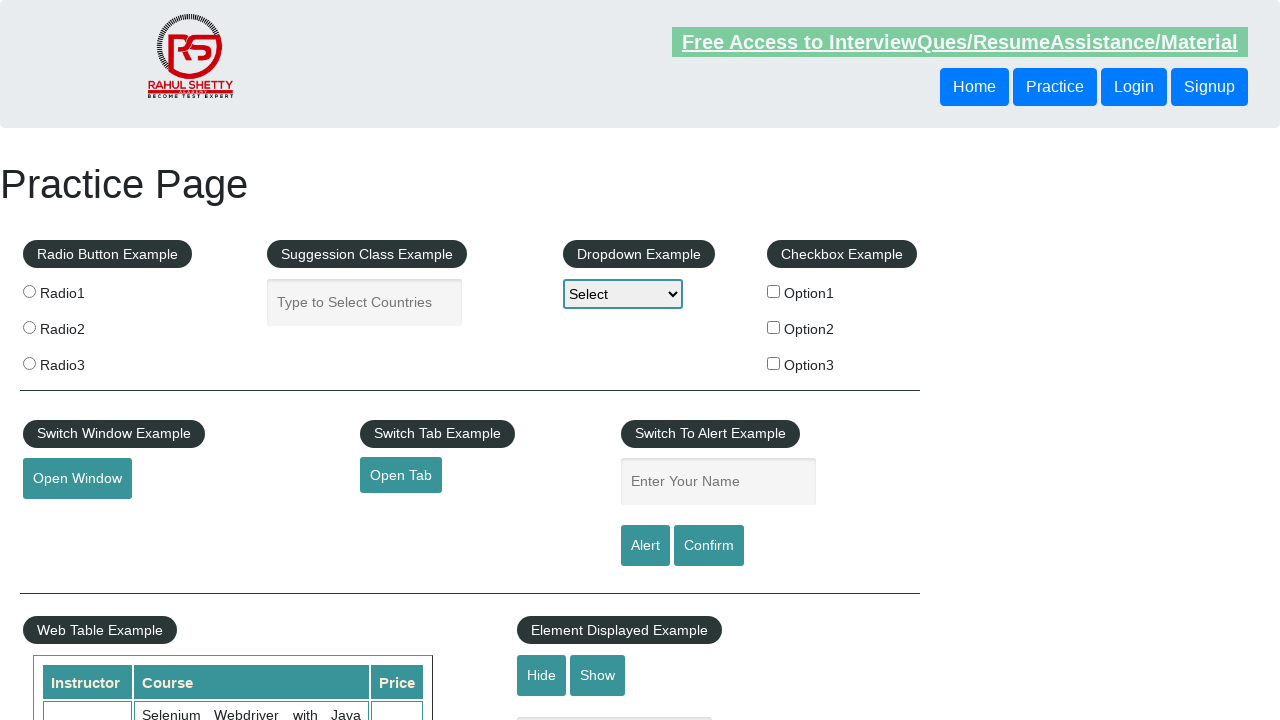

Typed 'India' in the country autocomplete field on #autocomplete
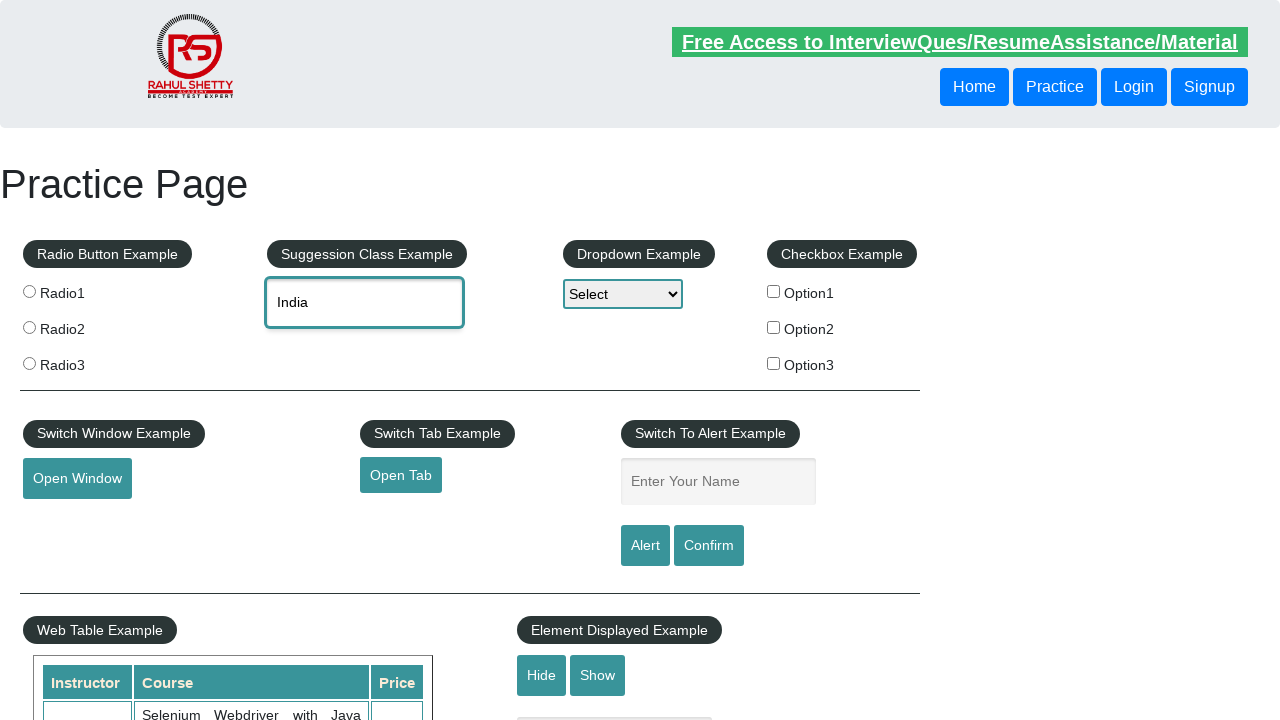

Dropdown suggestions appeared
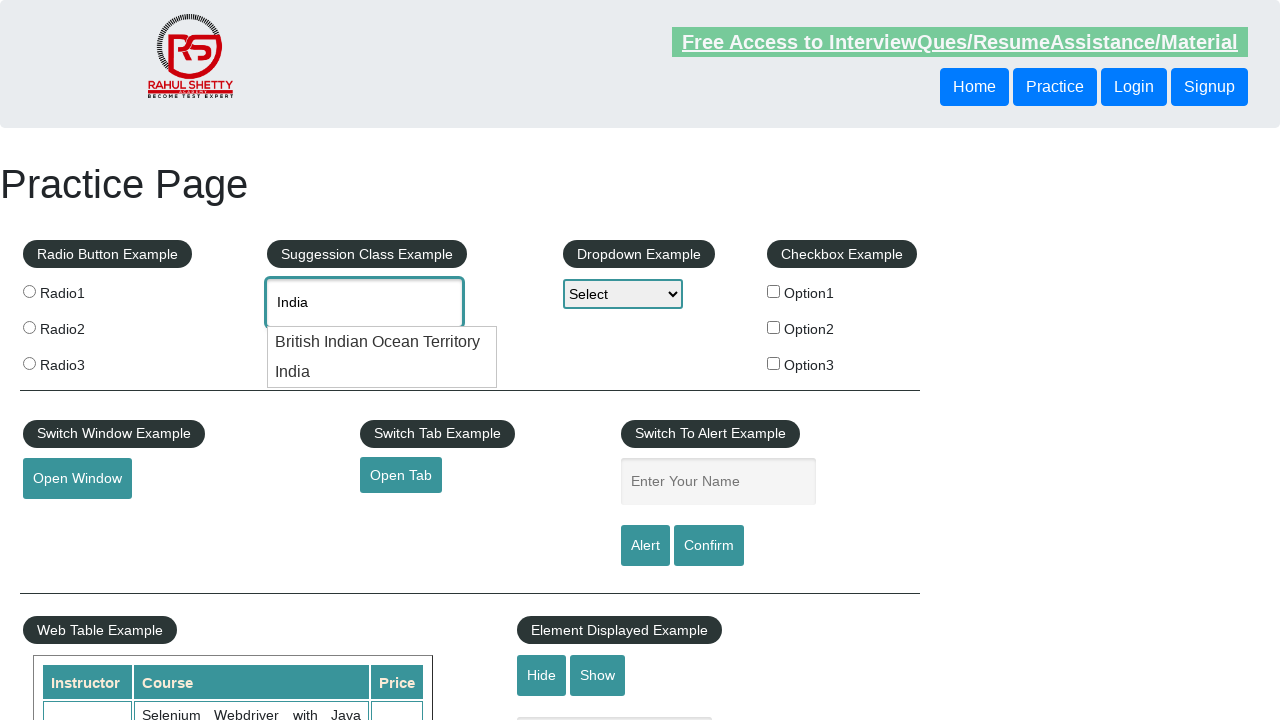

Selected 'India' from the dropdown suggestions at (382, 342) on .ui-menu-item:has-text('India')
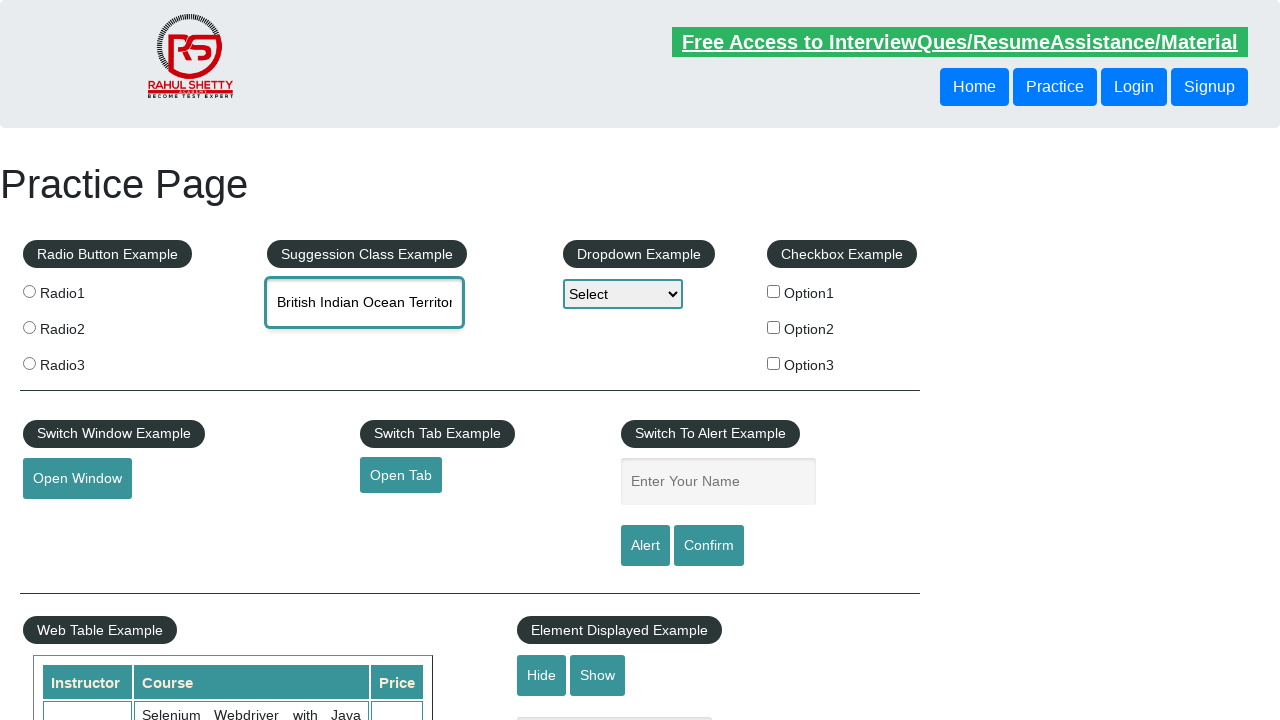

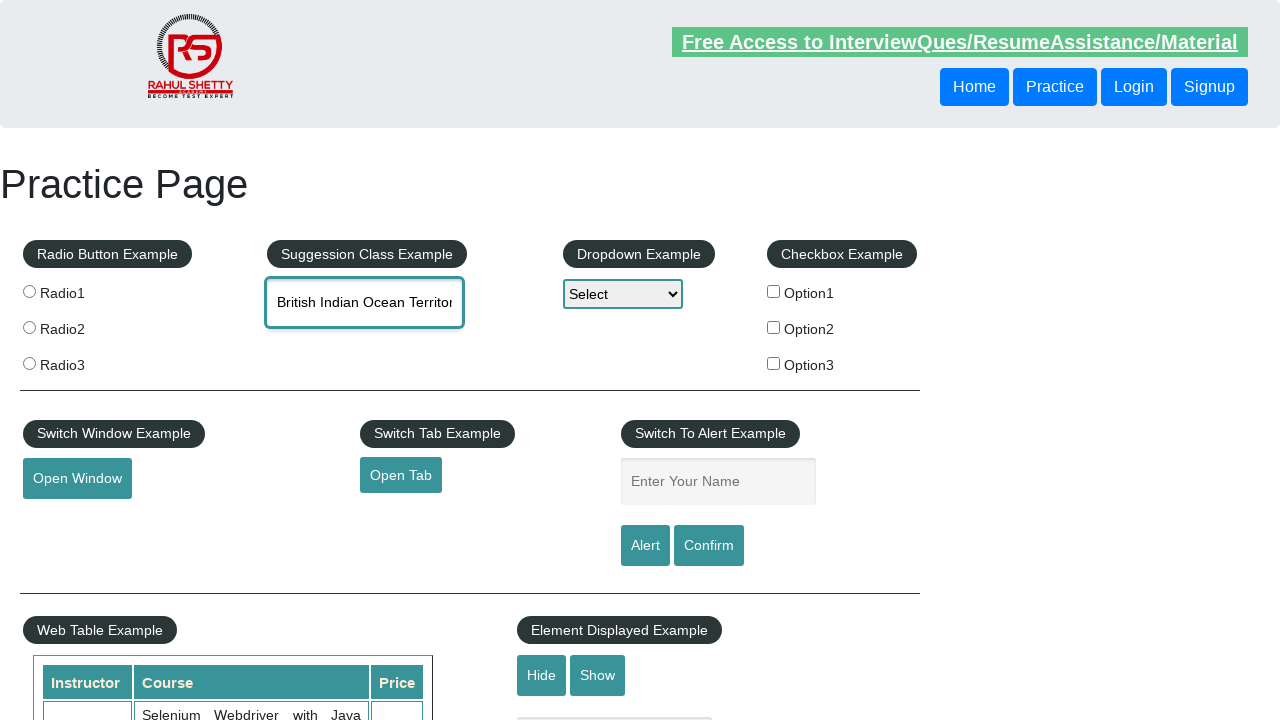